Tests alert functionality by entering a name in a text field, triggering an alert, and validating that the alert contains the entered name before accepting it

Starting URL: https://rahulshettyacademy.com/AutomationPractice/

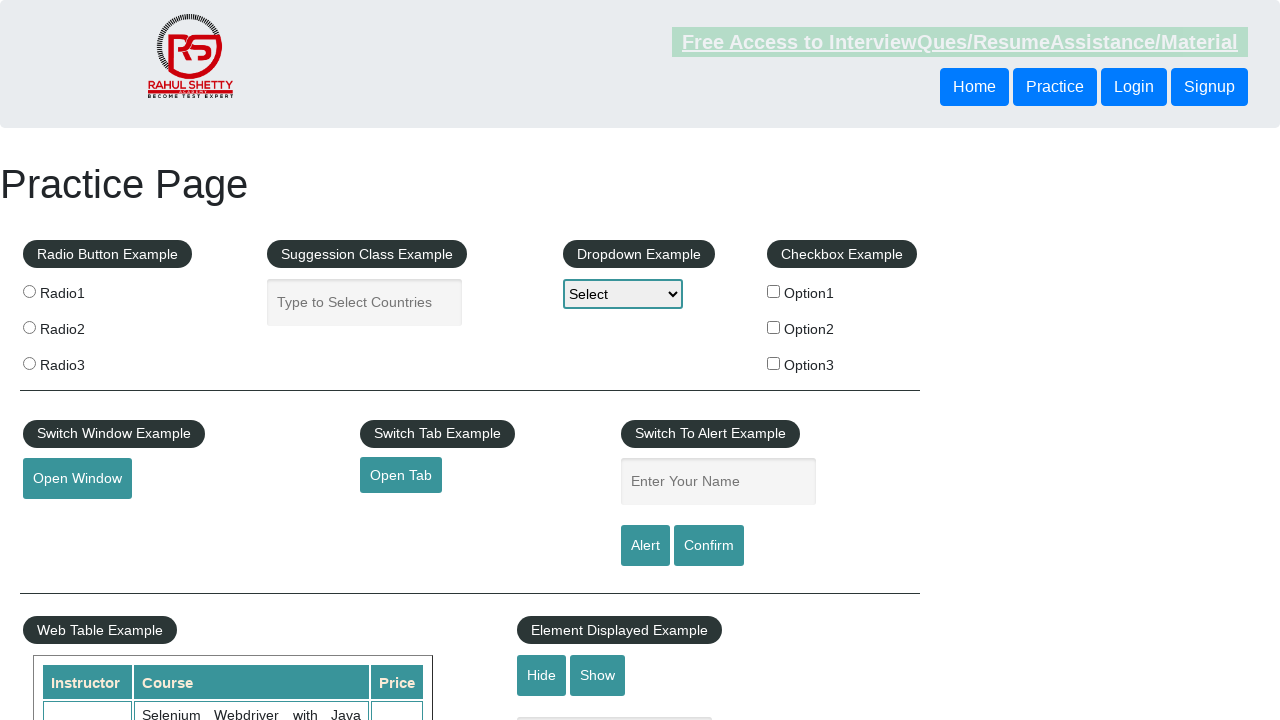

Entered 'Vamshi' in the name text field on input[name='enter-name']
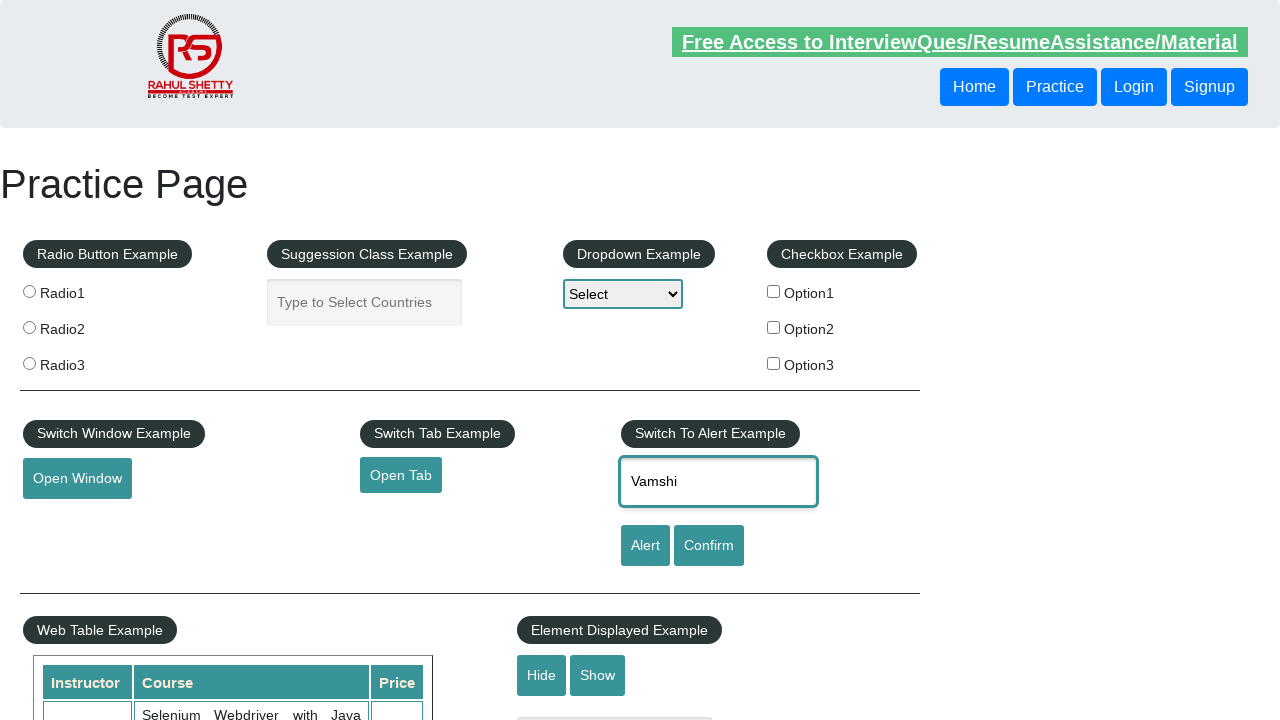

Set up alert dialog handler to accept alerts
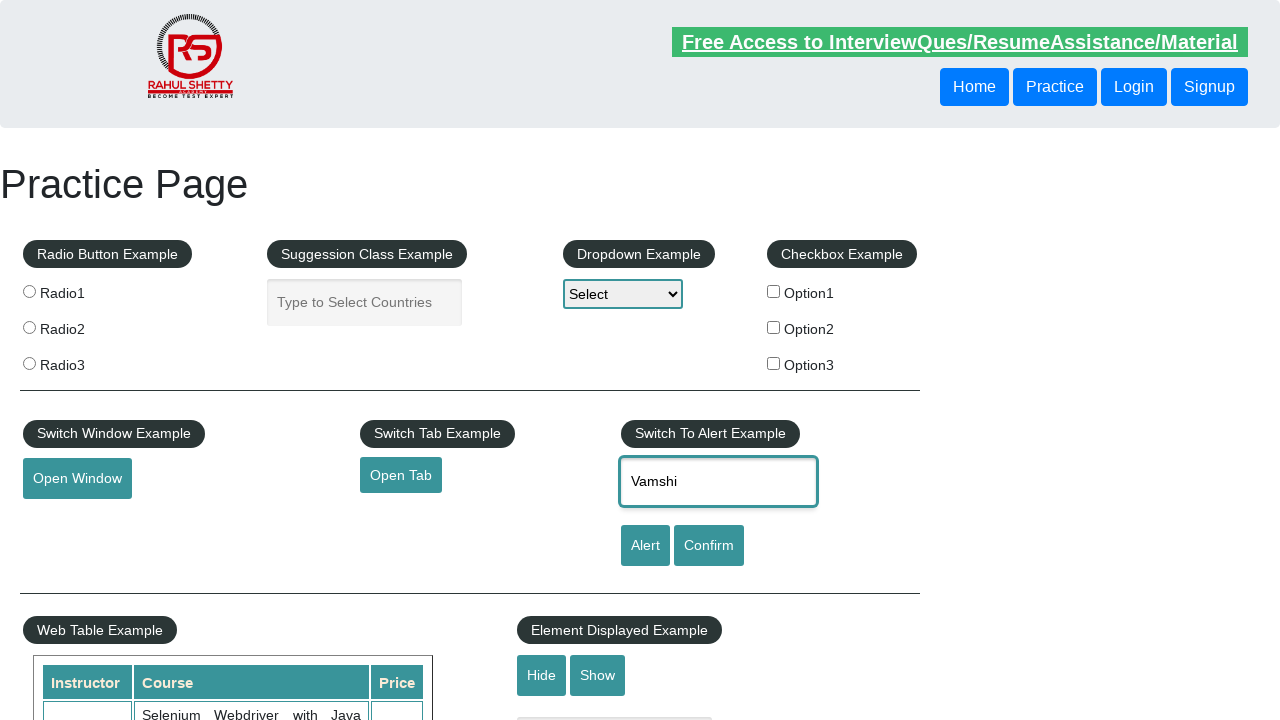

Clicked alert button to trigger alert with entered name at (645, 546) on #alertbtn
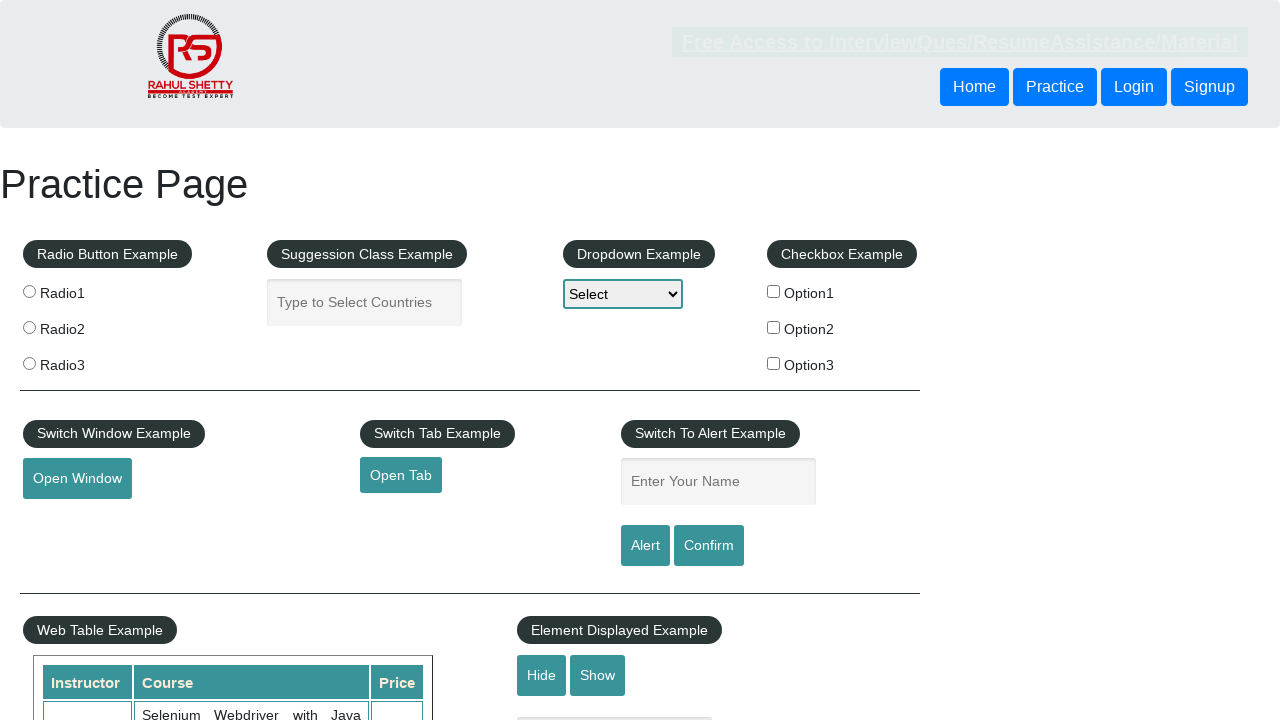

Waited for alert to be processed and accepted
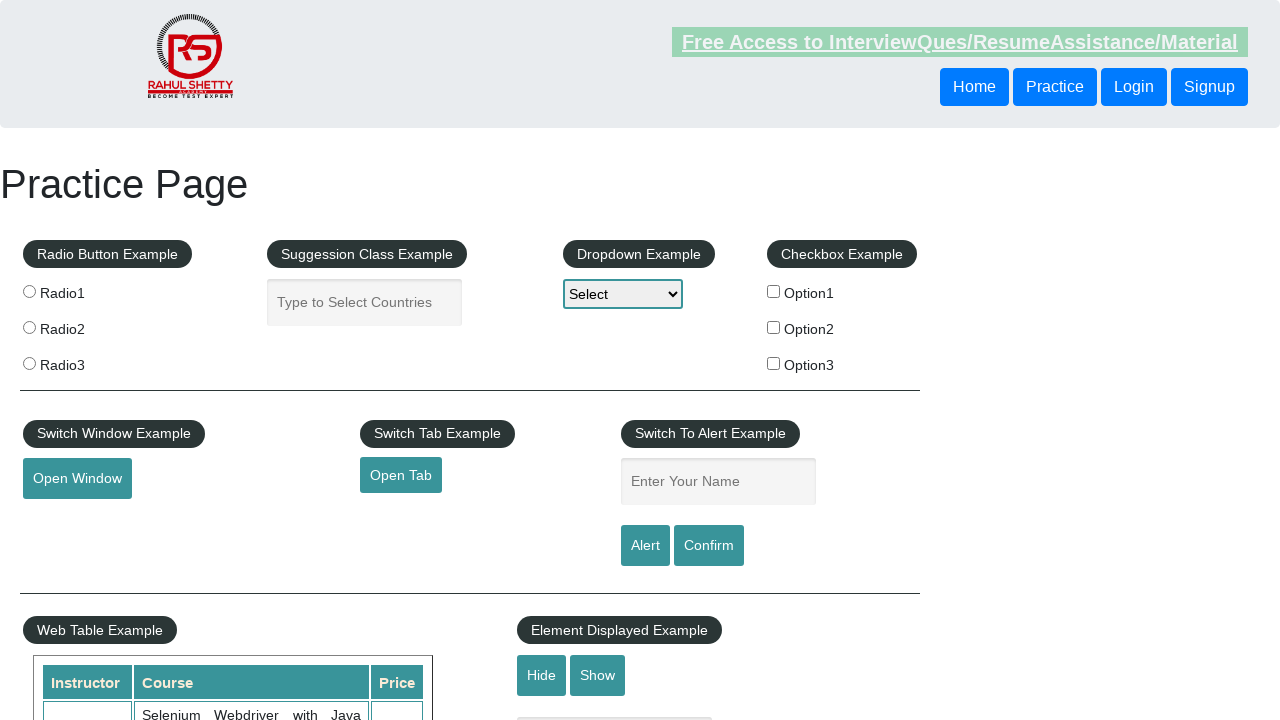

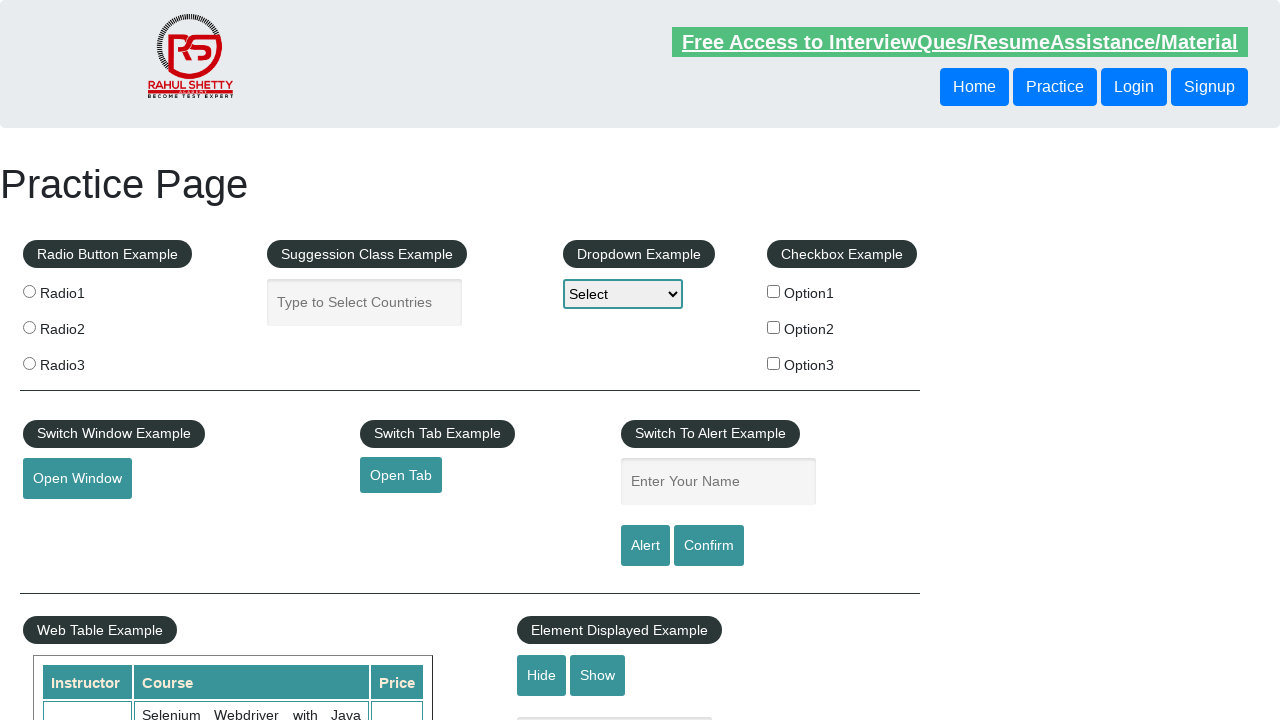